Tests JavaScript prompt alert handling by clicking the JS Prompt button, entering text into the prompt dialog, accepting it, and verifying the result message is displayed correctly.

Starting URL: https://the-internet.herokuapp.com/javascript_alerts

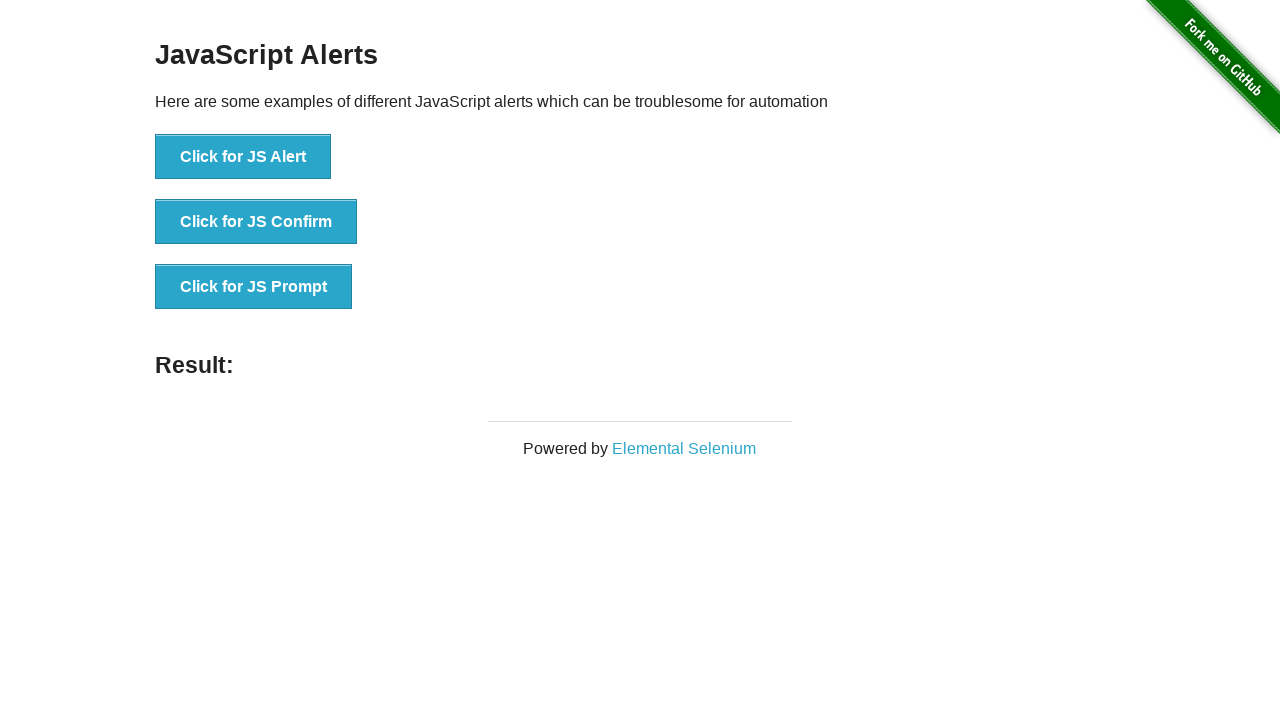

Clicked JS Prompt button at (254, 287) on xpath=//button[@onclick='jsPrompt()']
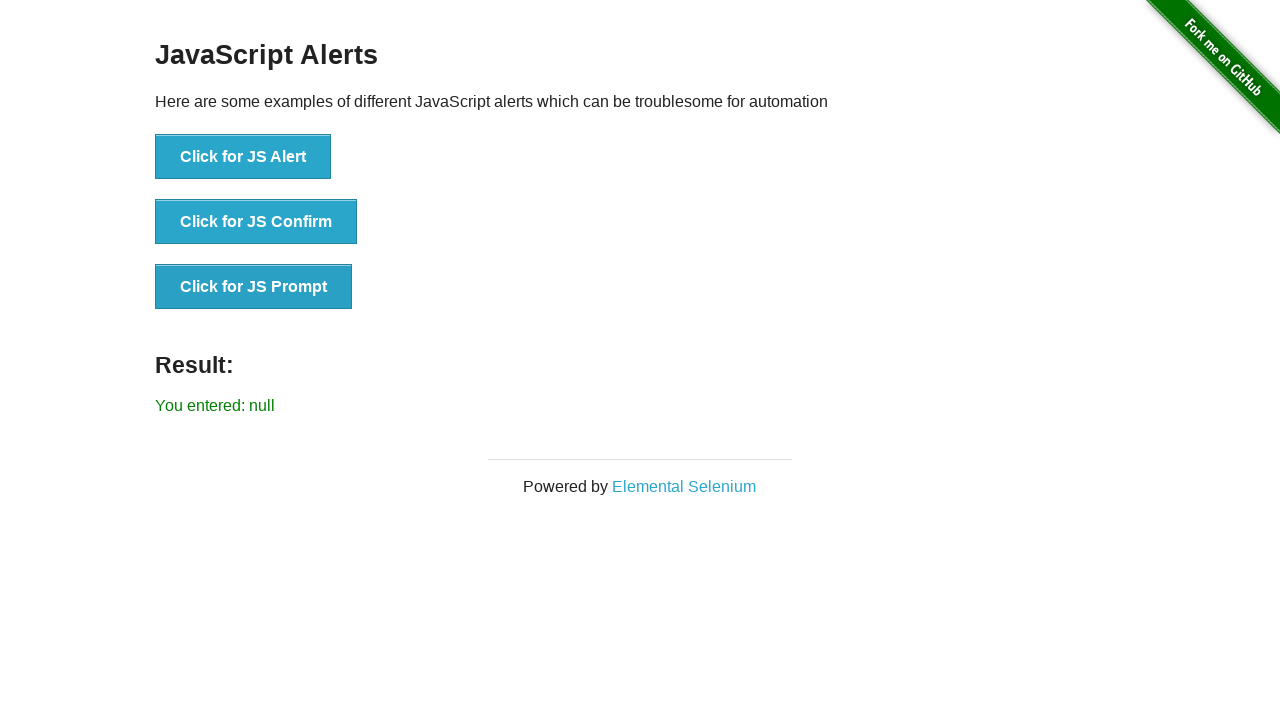

Set up dialog handler to accept prompt with text 'Techtorial'
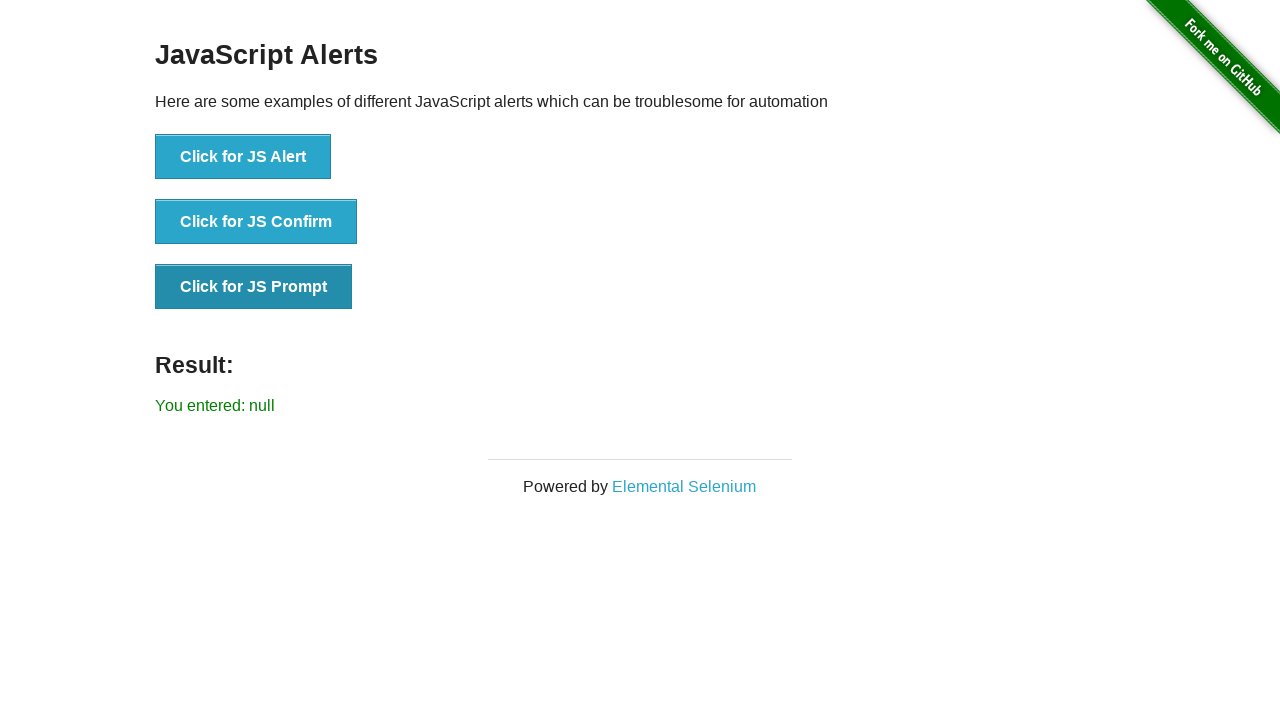

Clicked JS Prompt button to trigger dialog at (254, 287) on xpath=//button[@onclick='jsPrompt()']
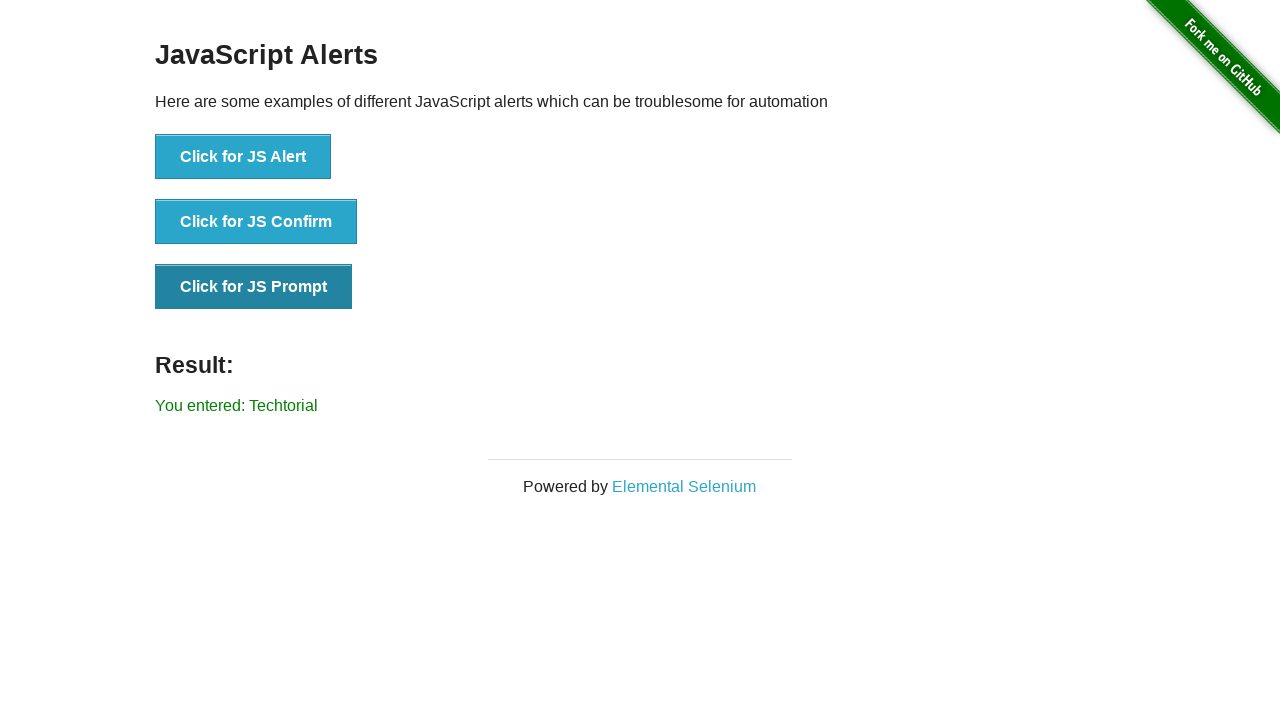

Result message element loaded
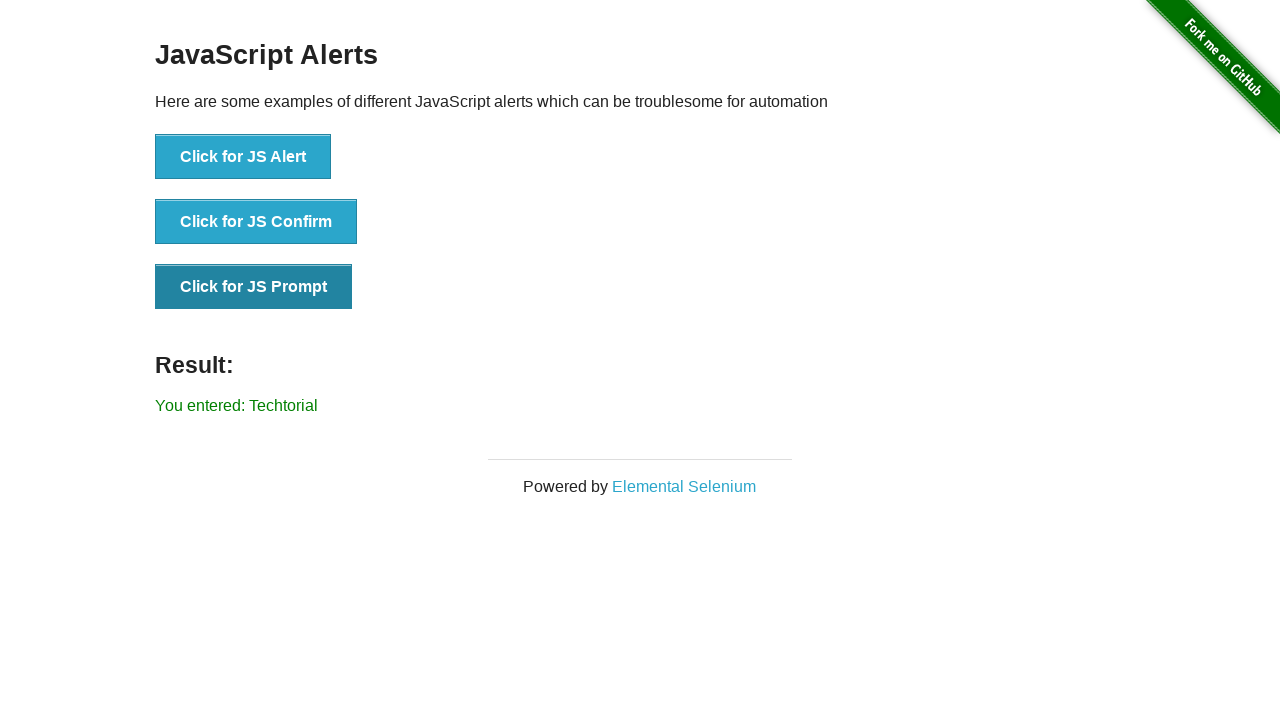

Extracted result text from element
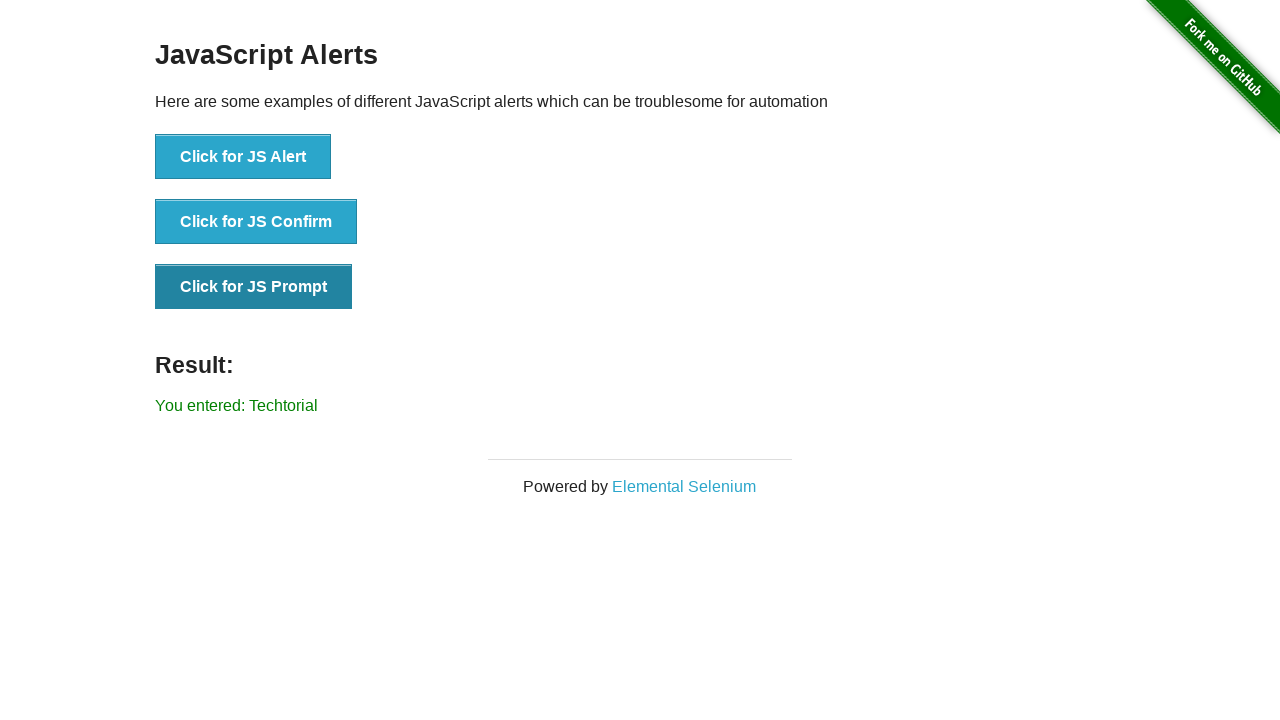

Verified result message equals 'You entered: Techtorial'
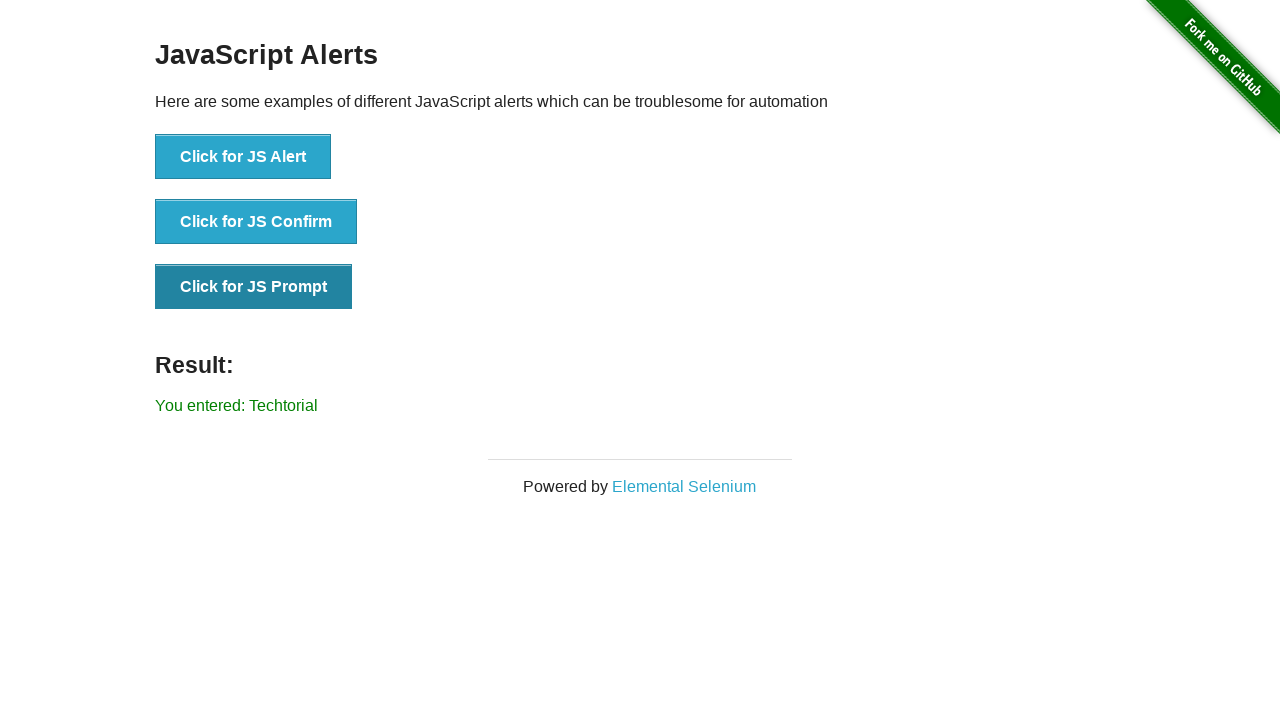

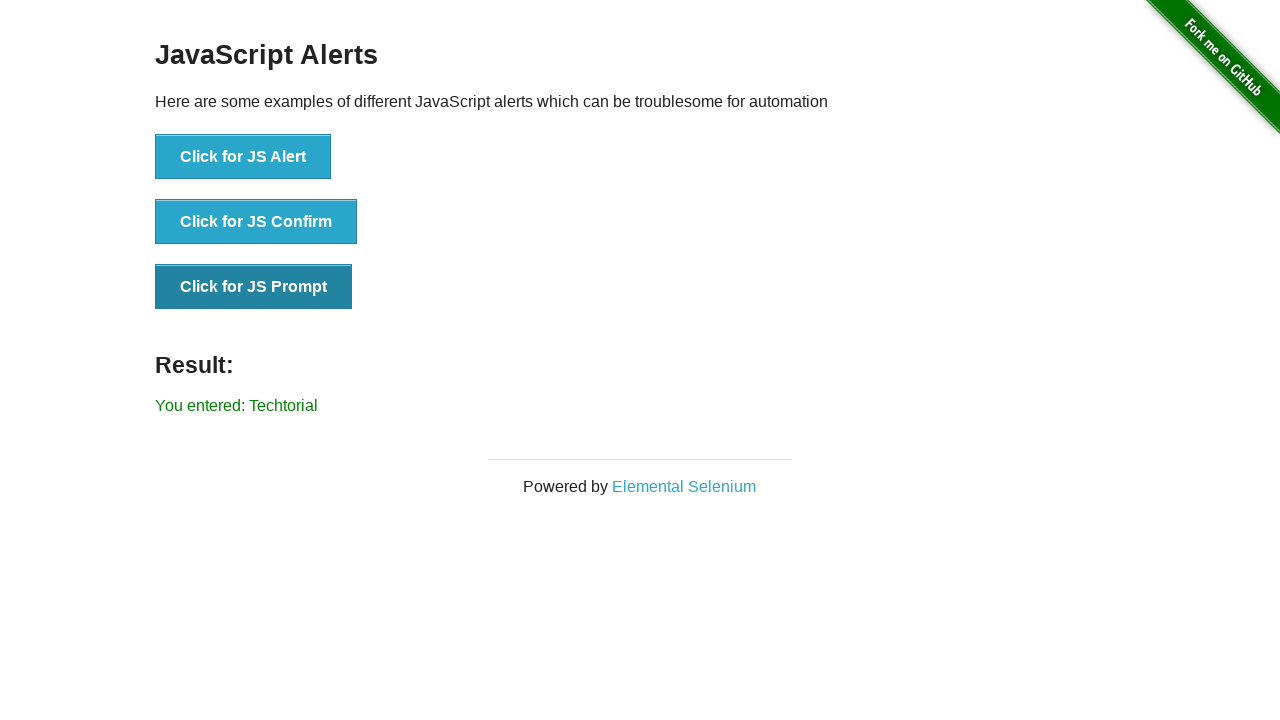